Tests mouse hover functionality by hovering over "Automation Tools" button to reveal dropdown menu and clicking on "Selenium" option

Starting URL: http://seleniumpractise.blogspot.com/2016/08/how-to-perform-mouse-hover-in-selenium.html

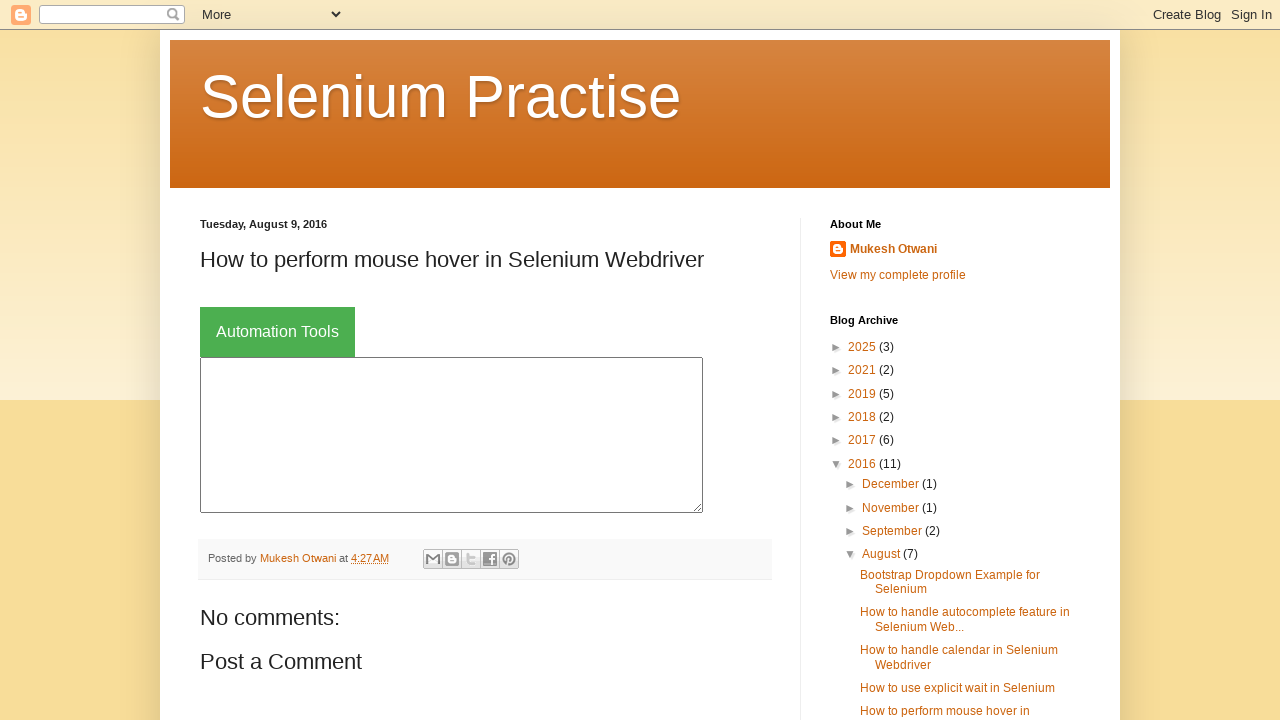

Located 'Automation Tools' button
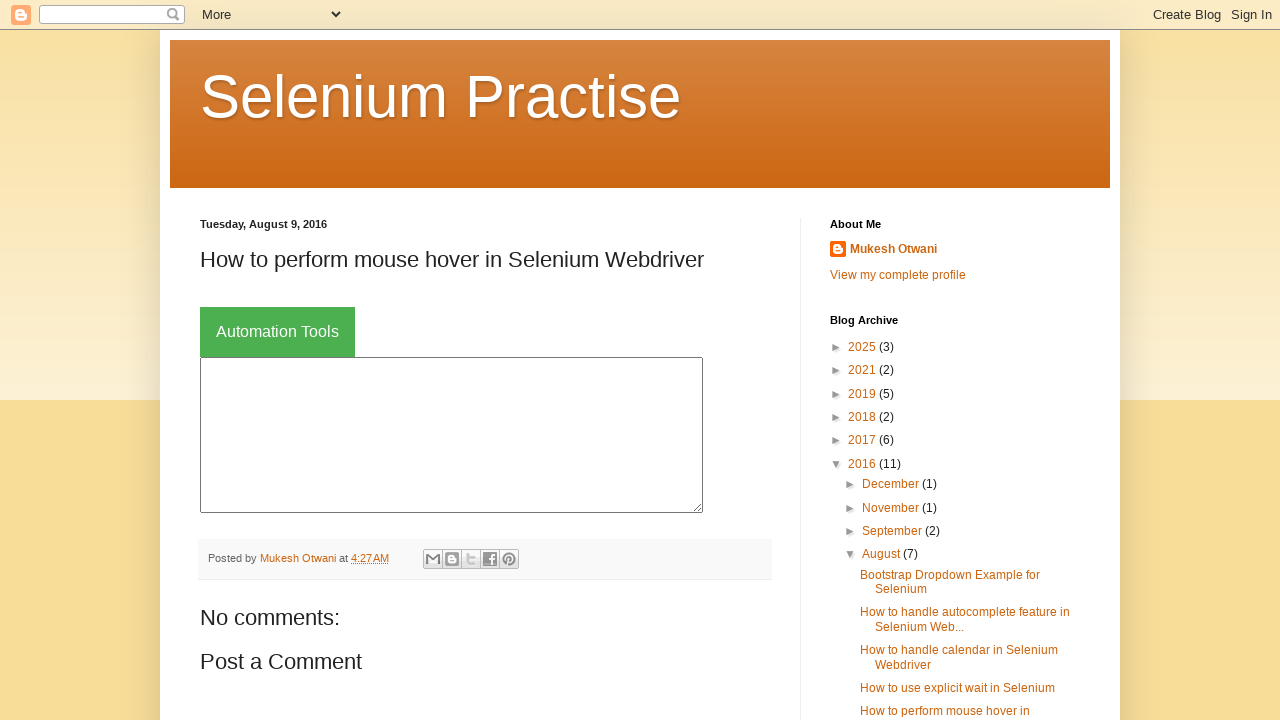

Hovered over 'Automation Tools' button to reveal dropdown menu at (278, 332) on xpath=//button[text()='Automation Tools']
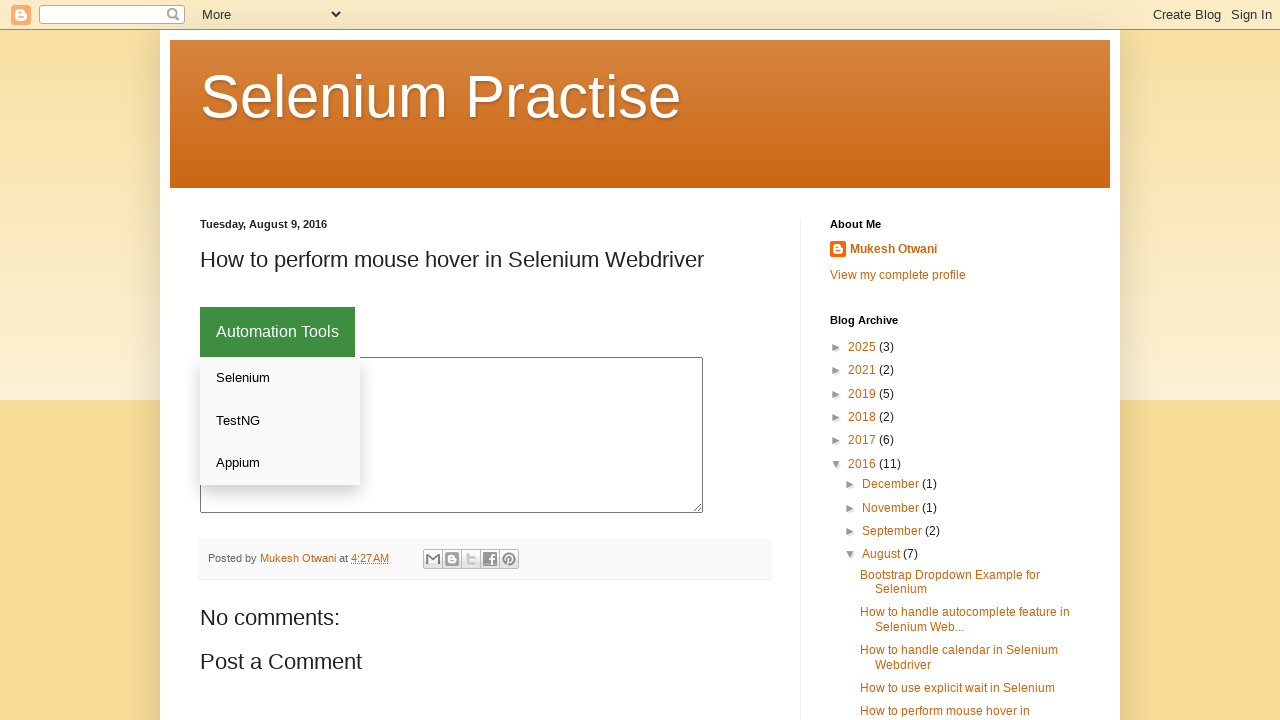

Dropdown menu became visible
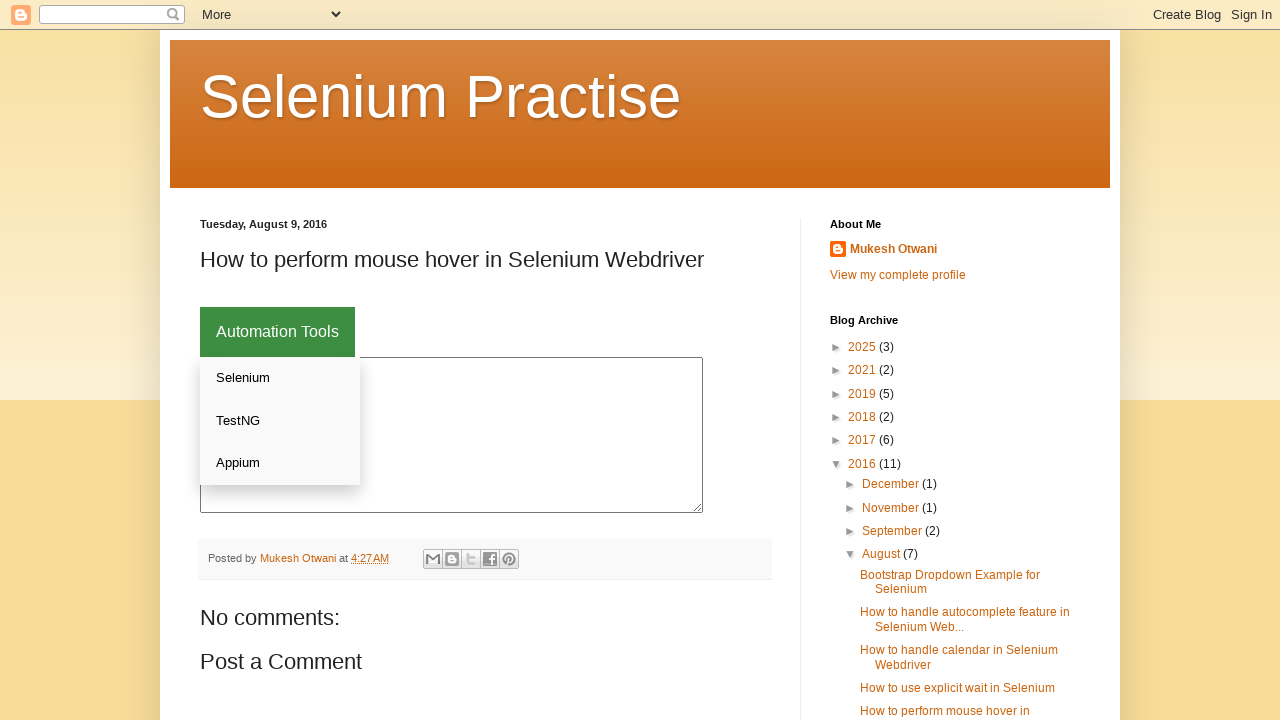

Retrieved all dropdown menu links
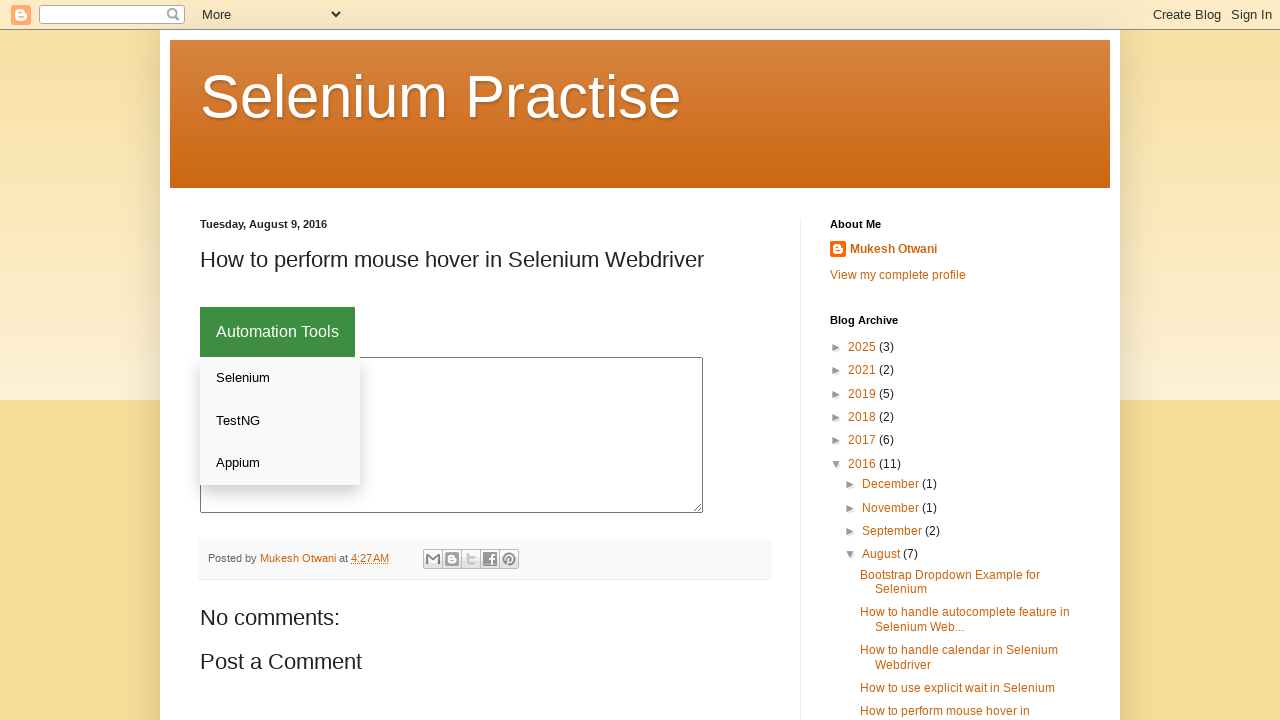

Clicked 'Selenium' option from dropdown menu at (280, 378) on xpath=//*[@class='dropdown-content']//a >> nth=0
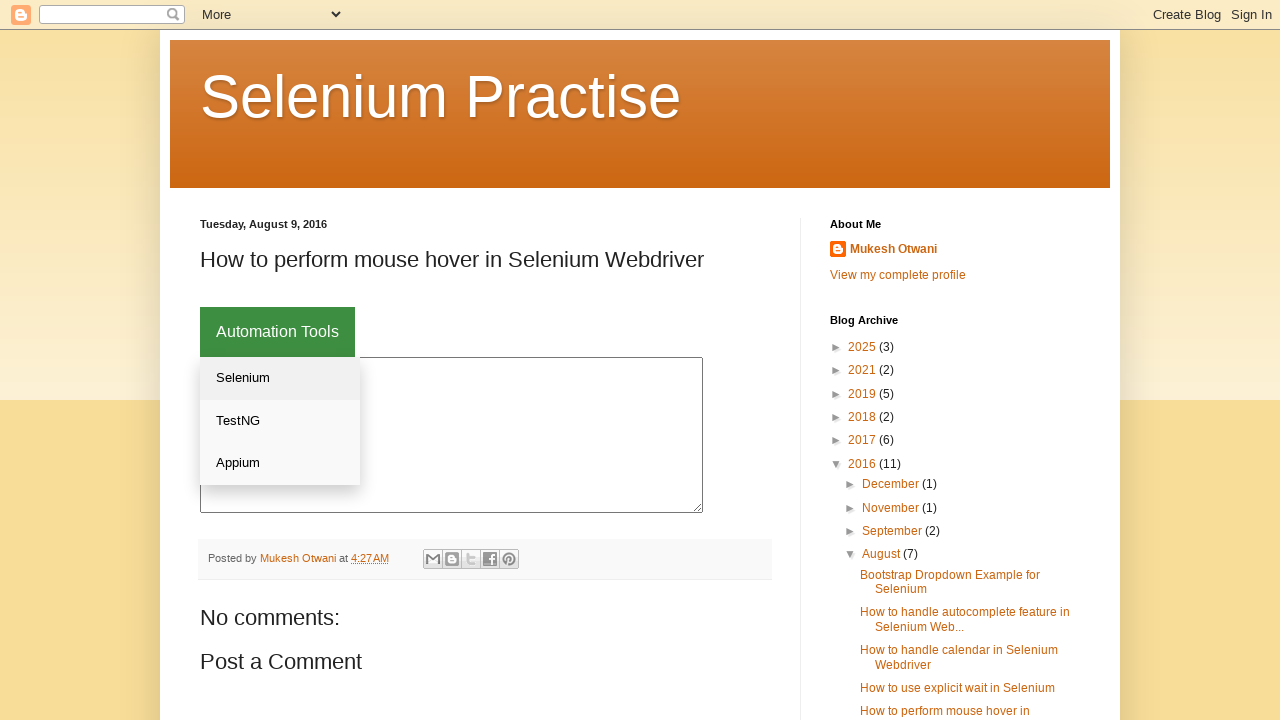

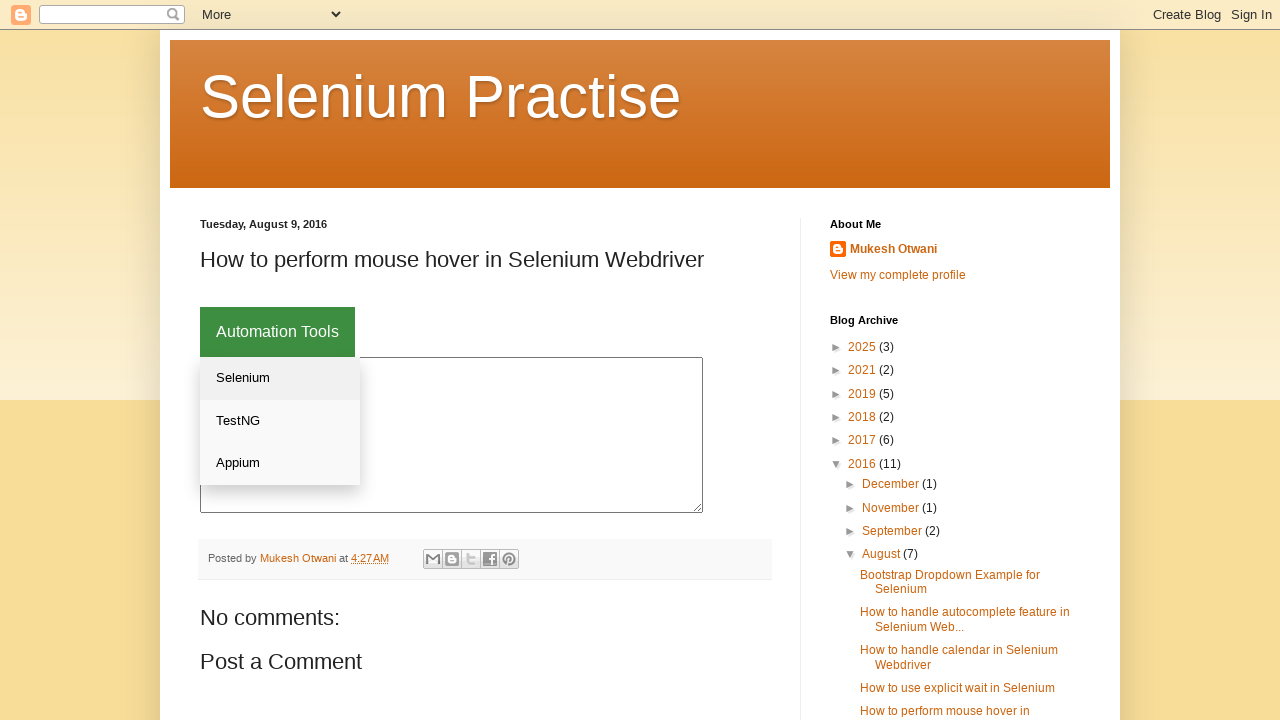